Tests filtering to display only active (incomplete) items

Starting URL: https://demo.playwright.dev/todomvc

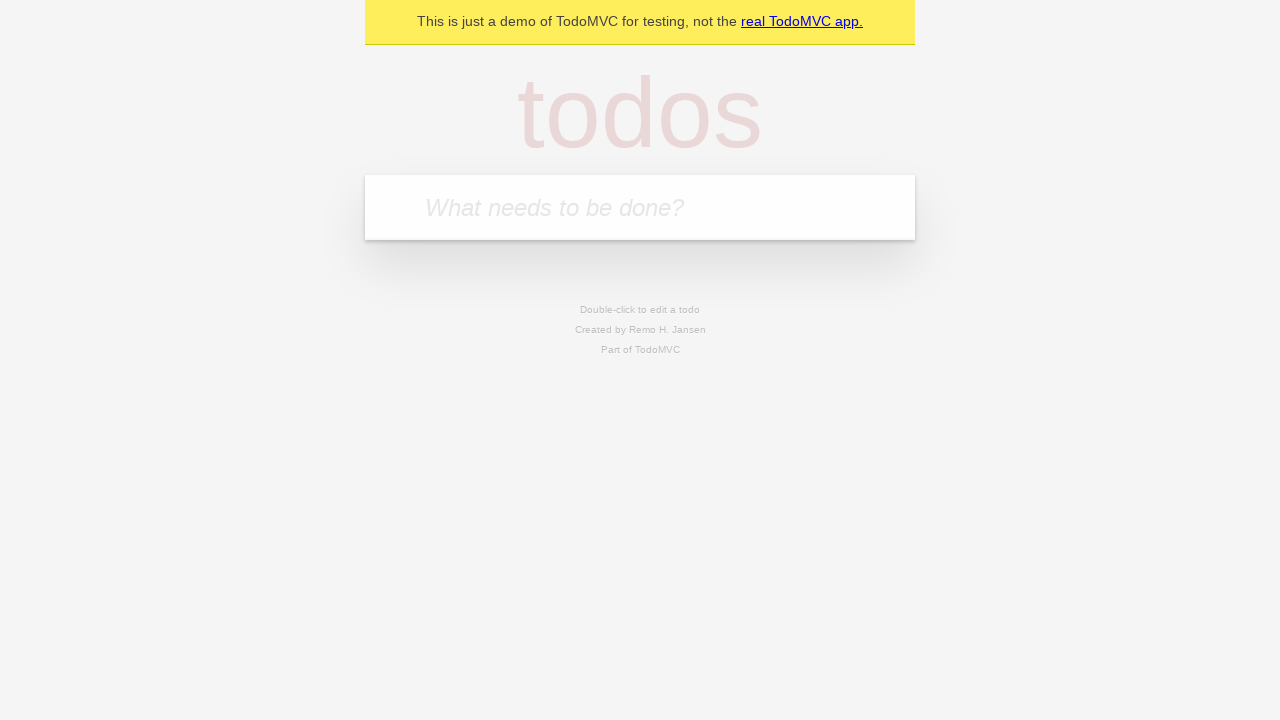

Filled todo input with 'buy some cheese' on internal:attr=[placeholder="What needs to be done?"i]
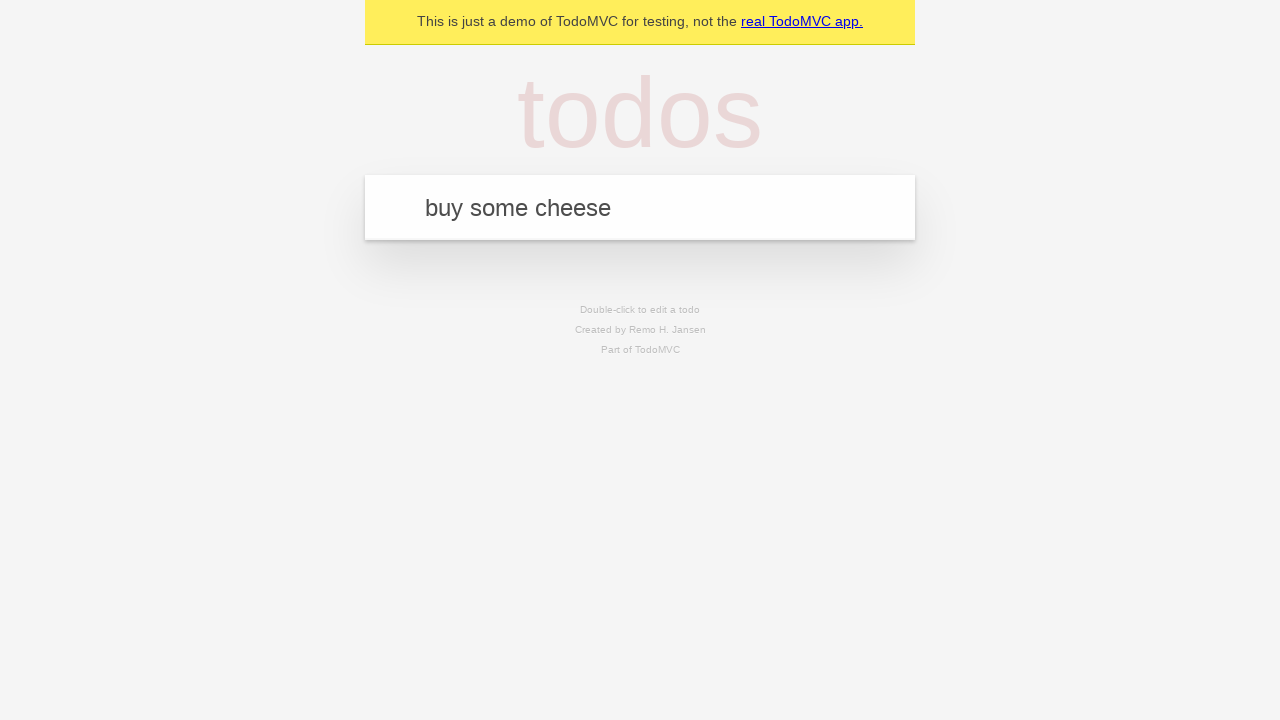

Pressed Enter to create first todo 'buy some cheese' on internal:attr=[placeholder="What needs to be done?"i]
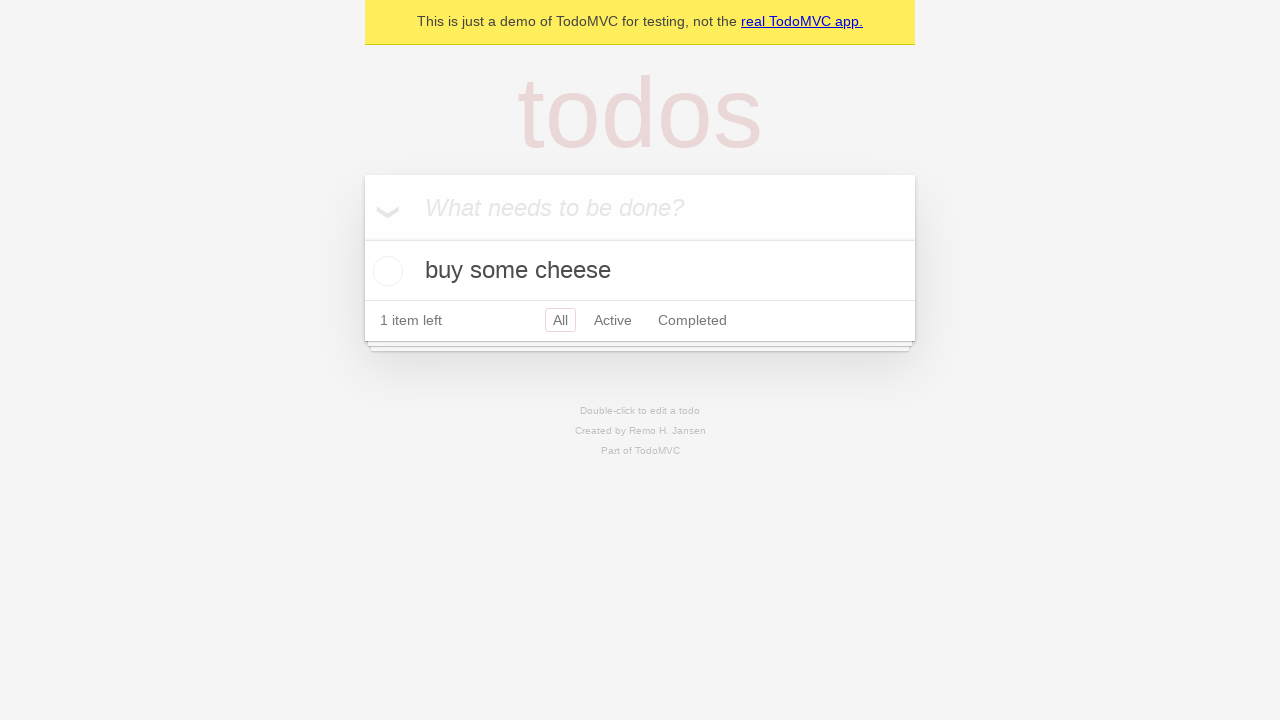

Filled todo input with 'feed the cat' on internal:attr=[placeholder="What needs to be done?"i]
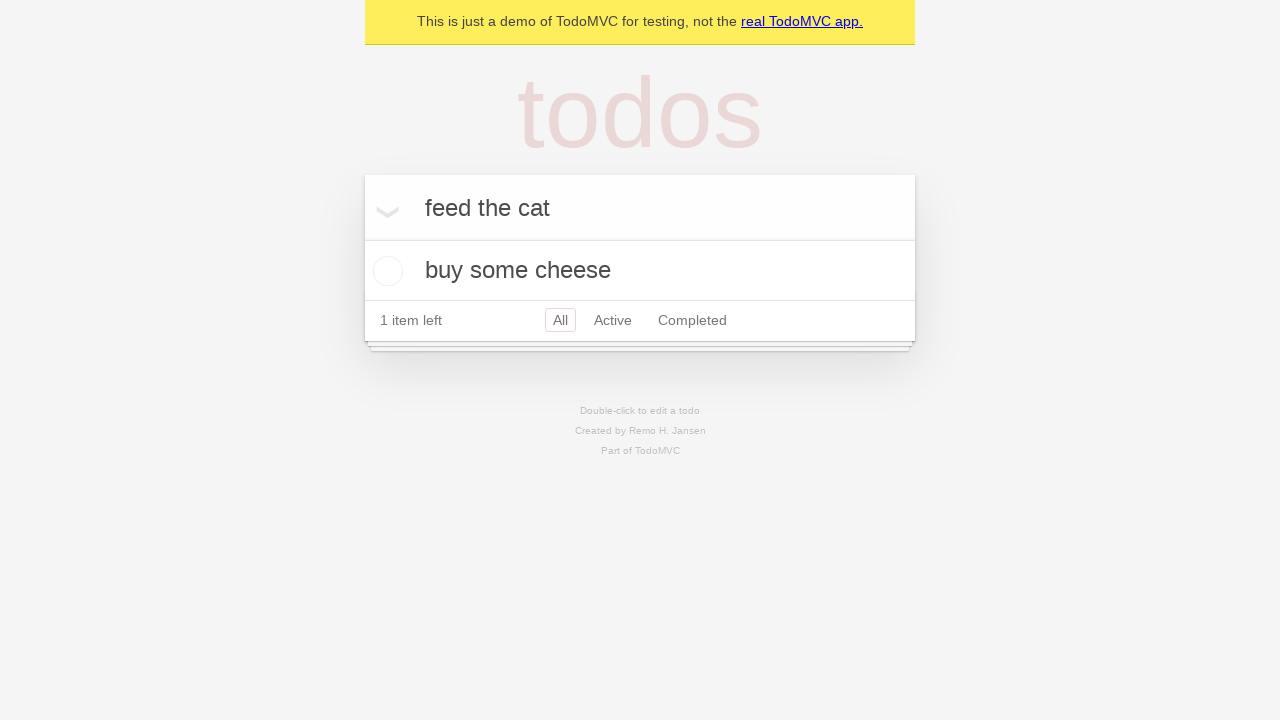

Pressed Enter to create second todo 'feed the cat' on internal:attr=[placeholder="What needs to be done?"i]
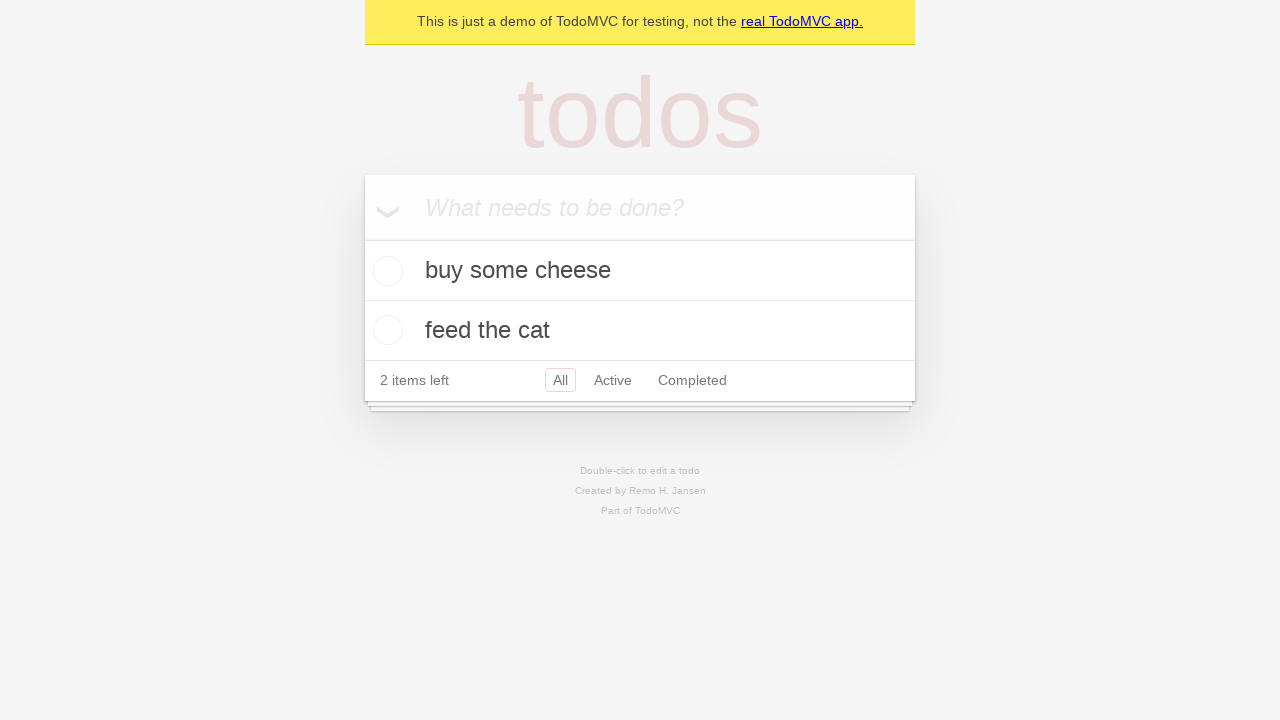

Filled todo input with 'book a doctors appointment' on internal:attr=[placeholder="What needs to be done?"i]
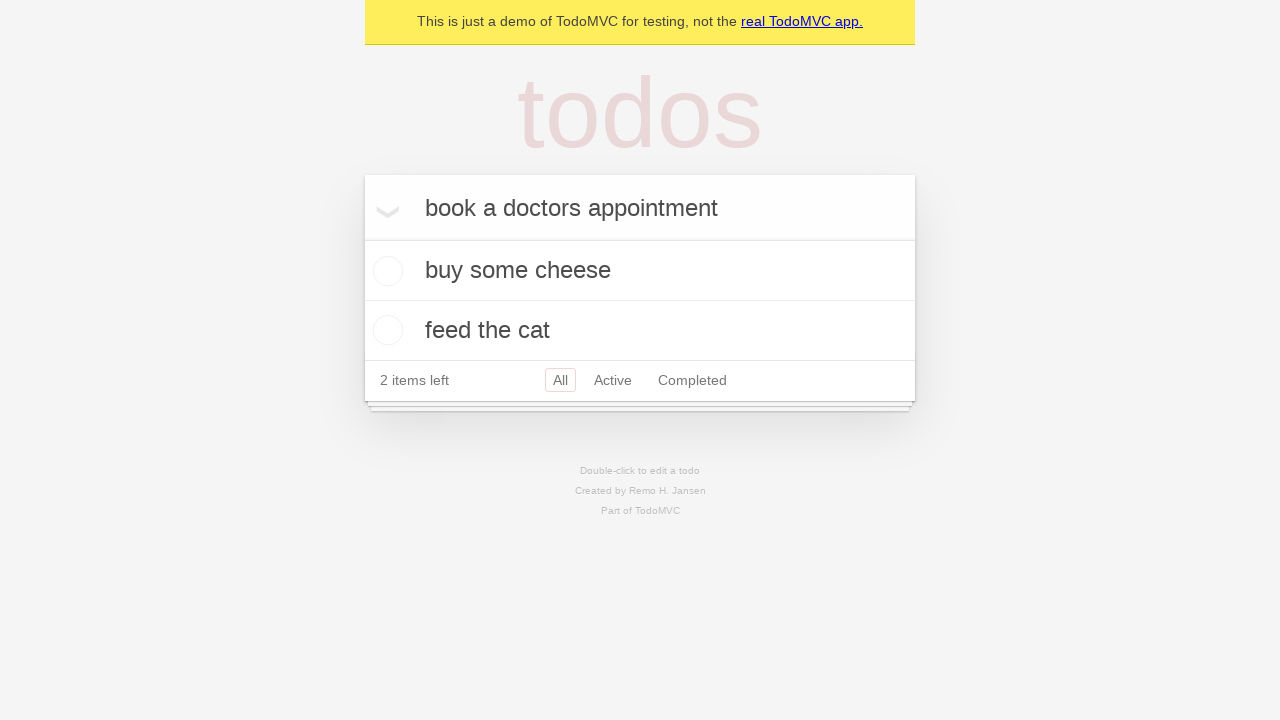

Pressed Enter to create third todo 'book a doctors appointment' on internal:attr=[placeholder="What needs to be done?"i]
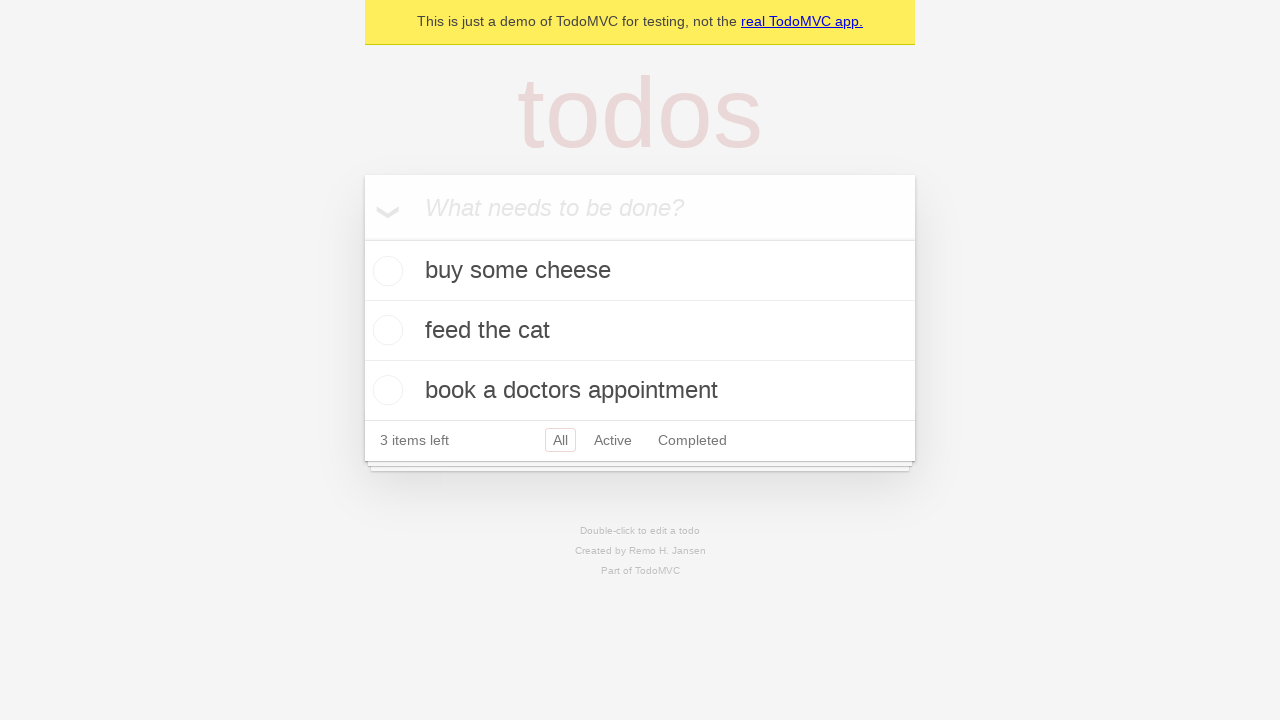

Checked the checkbox for second todo 'feed the cat' at (385, 330) on internal:testid=[data-testid="todo-item"s] >> nth=1 >> internal:role=checkbox
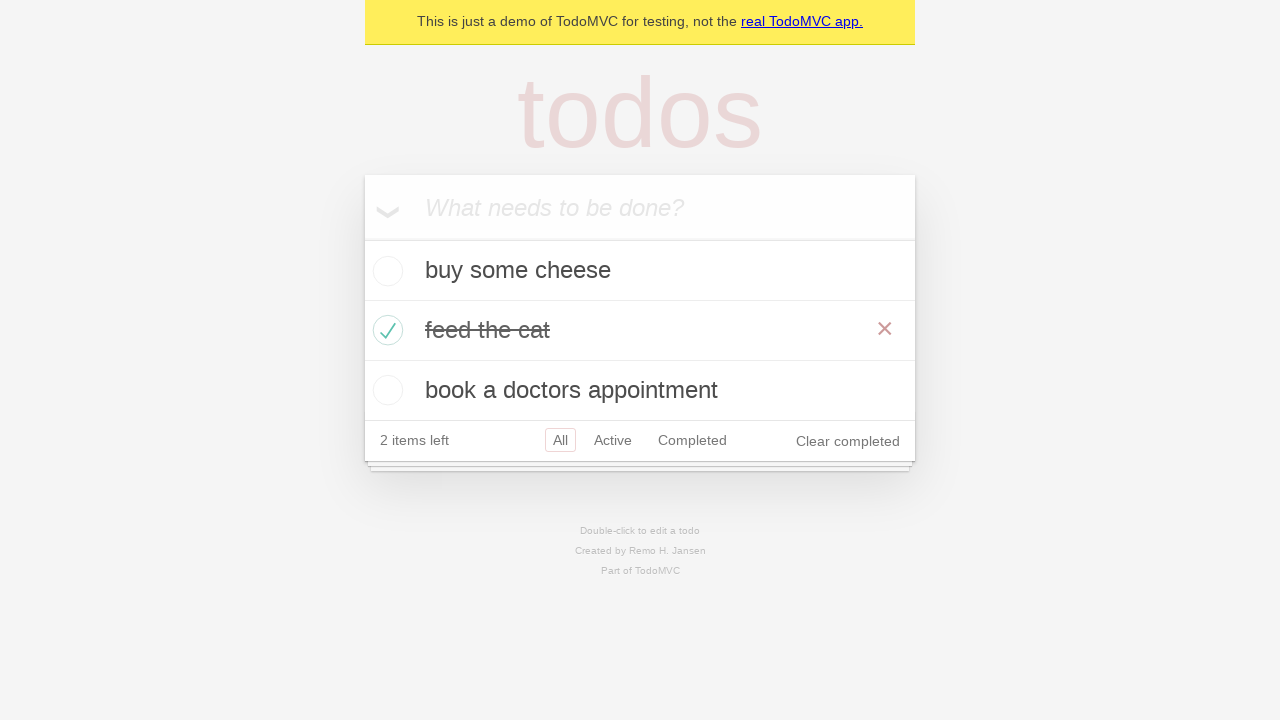

Clicked Active filter to display only incomplete items at (613, 440) on internal:role=link[name="Active"i]
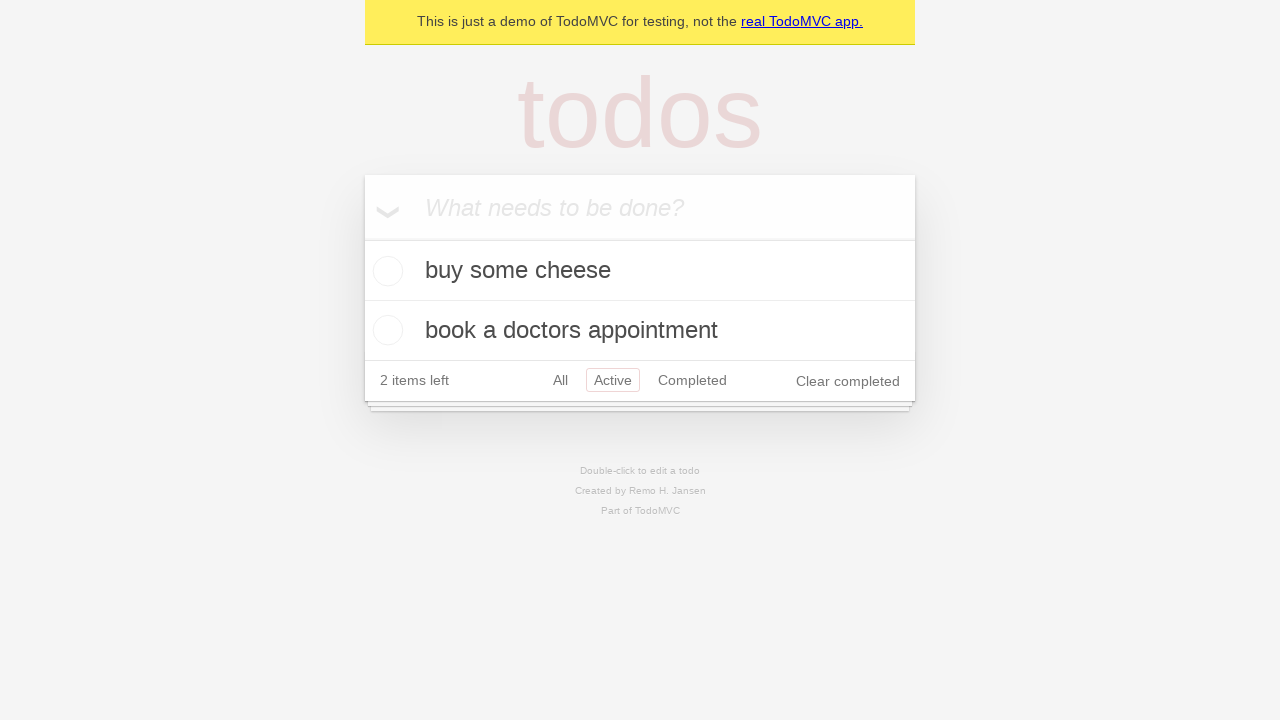

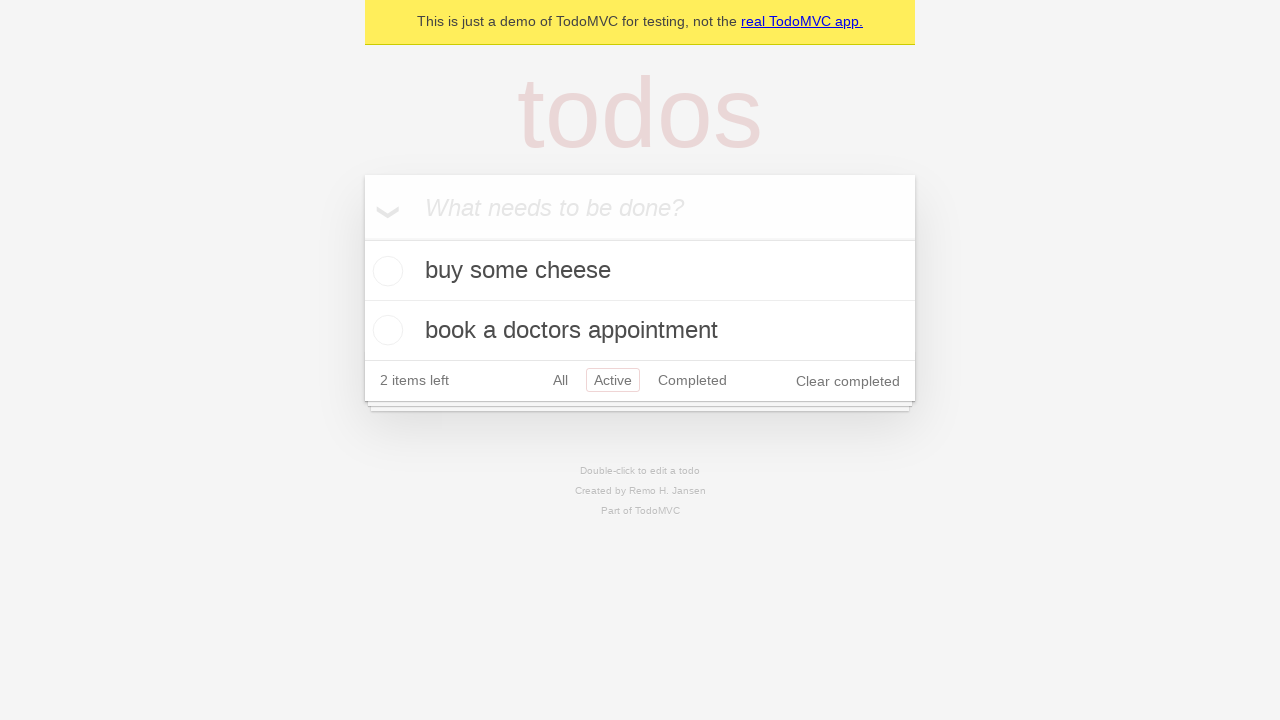